Tests dynamic controls by clicking on Dynamic Controls link, toggling a checkbox with Remove/Add buttons, and verifying the "It's back!" message appears

Starting URL: https://the-internet.herokuapp.com/

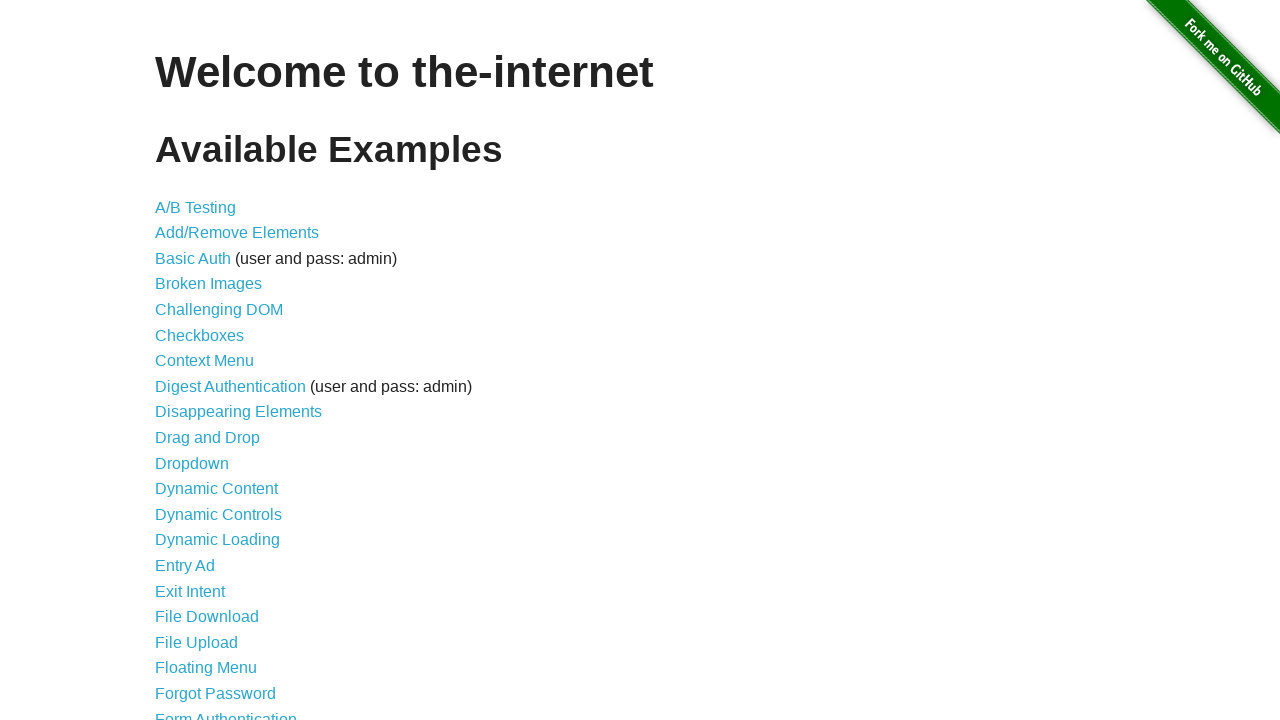

Clicked on Dynamic Controls link at (218, 514) on text=Dynamic Controls
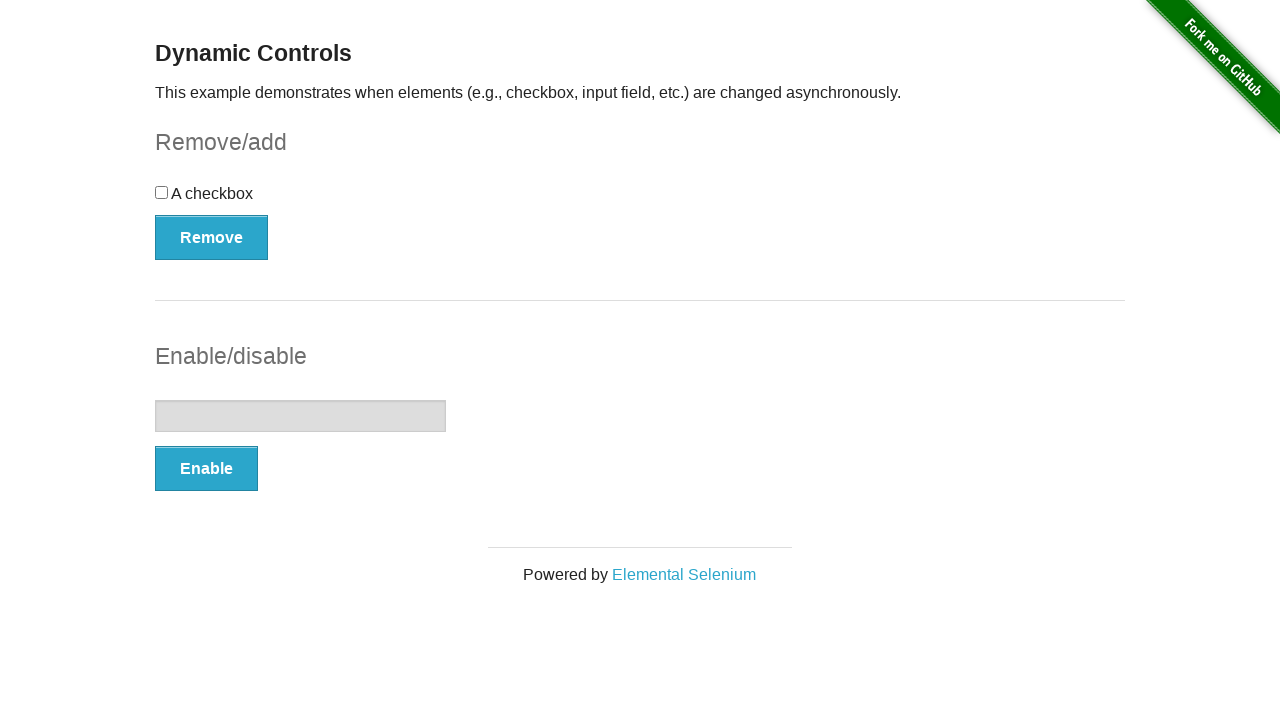

Selected the checkbox at (162, 192) on input[type='checkbox']
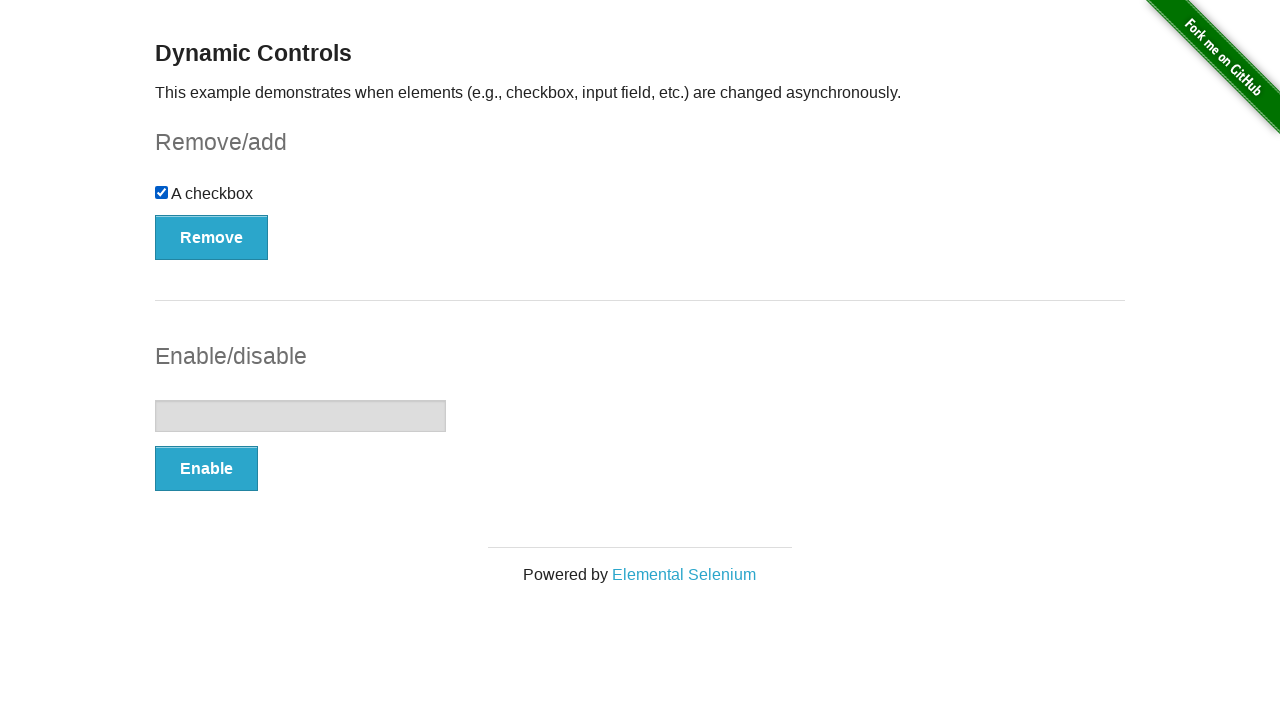

Clicked Remove button to remove checkbox at (212, 237) on button[type='button']
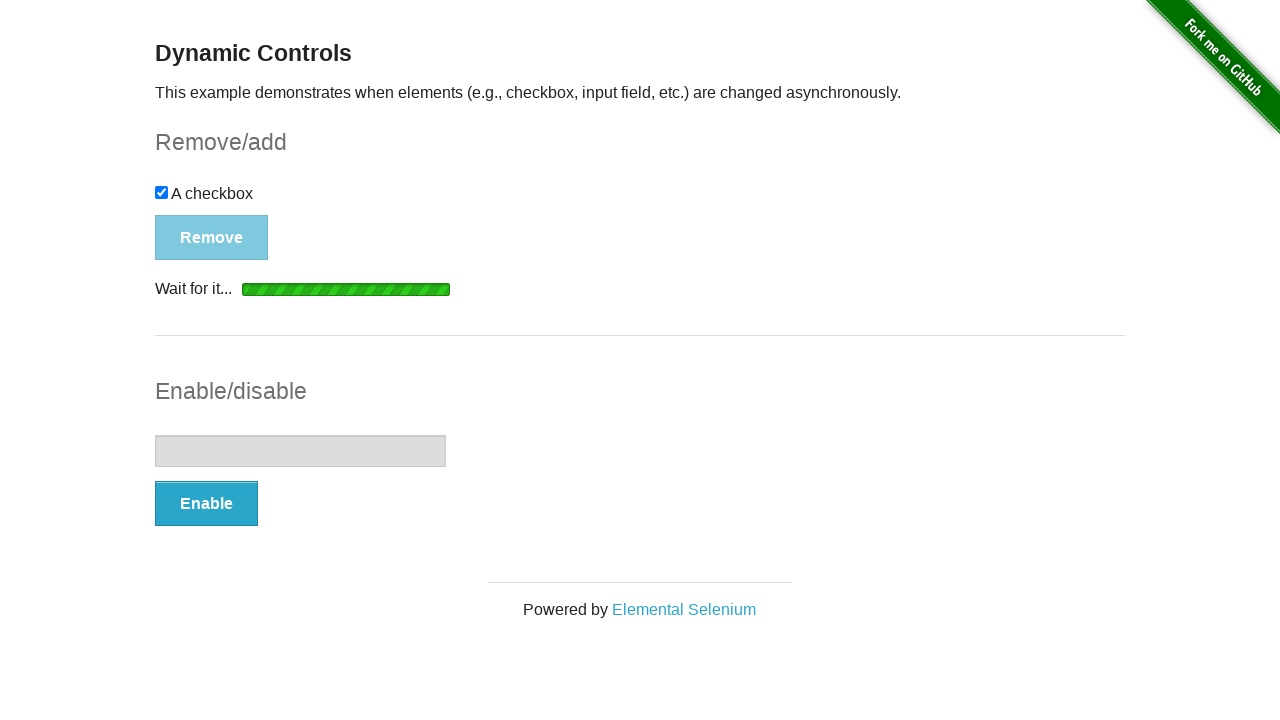

Waited for Add button to appear after checkbox removal
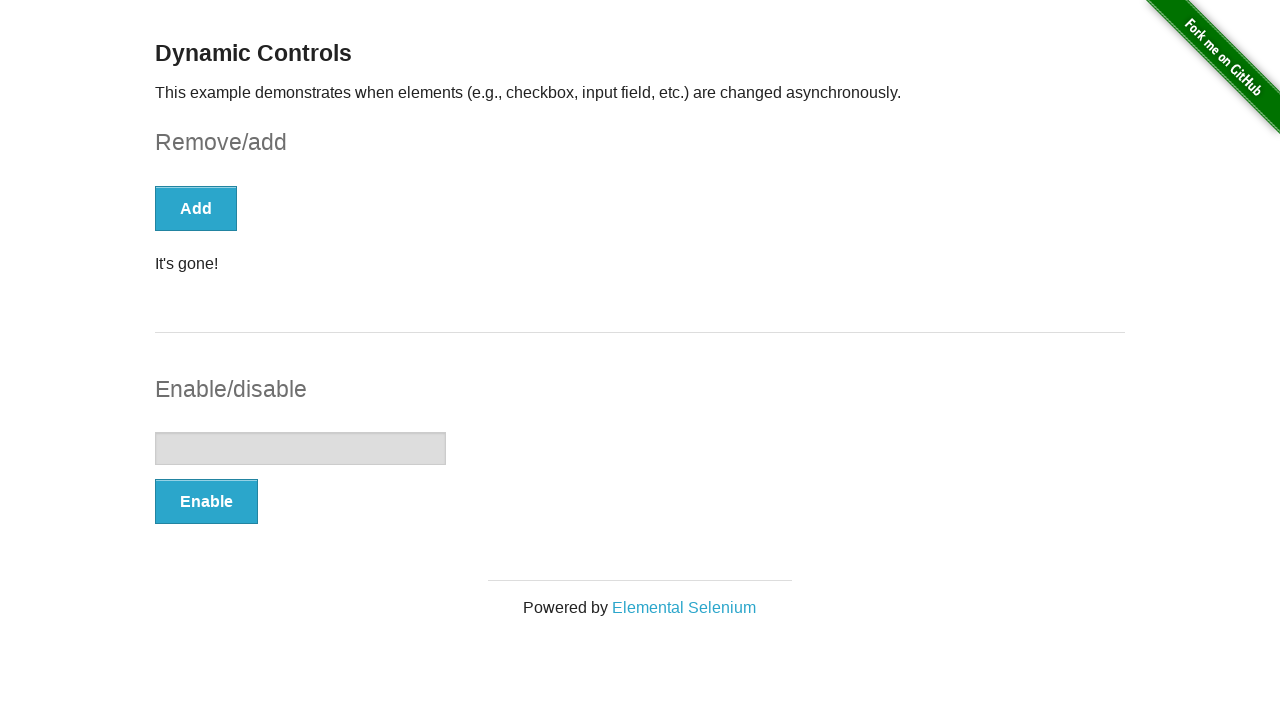

Clicked Add button to restore checkbox at (196, 208) on button:has-text('Add')
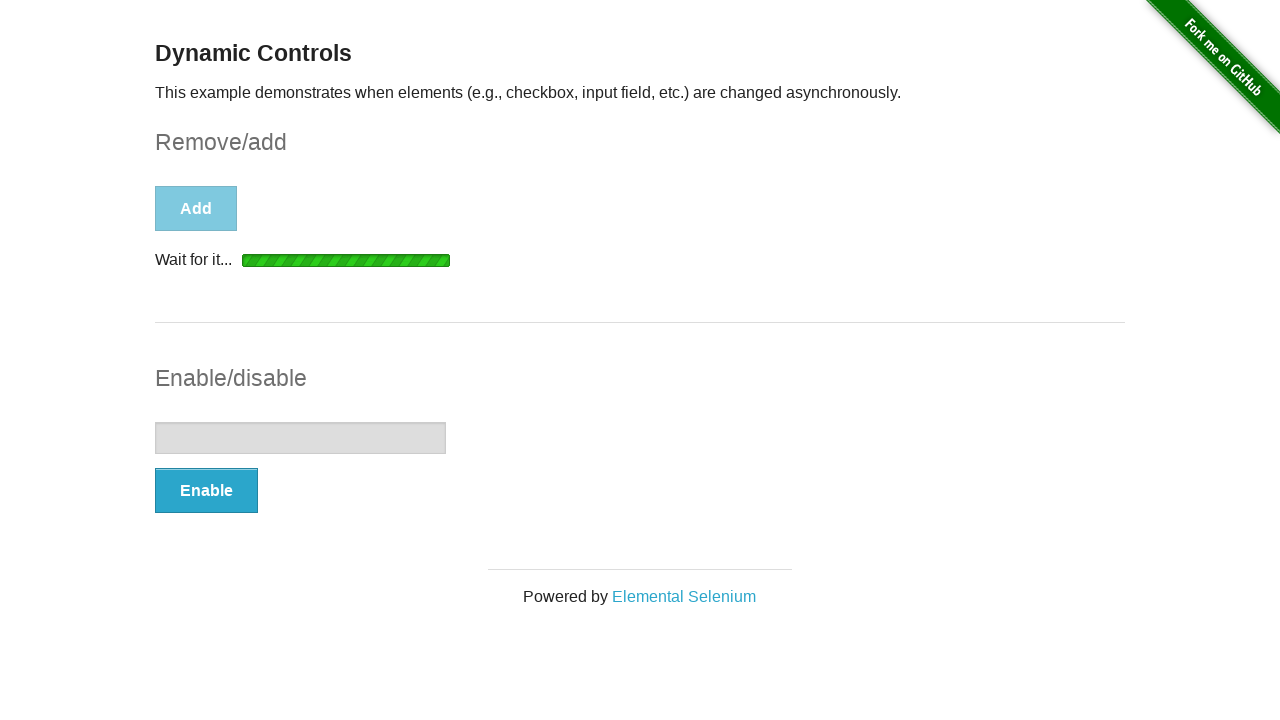

Waited for 'It's back!' message to appear
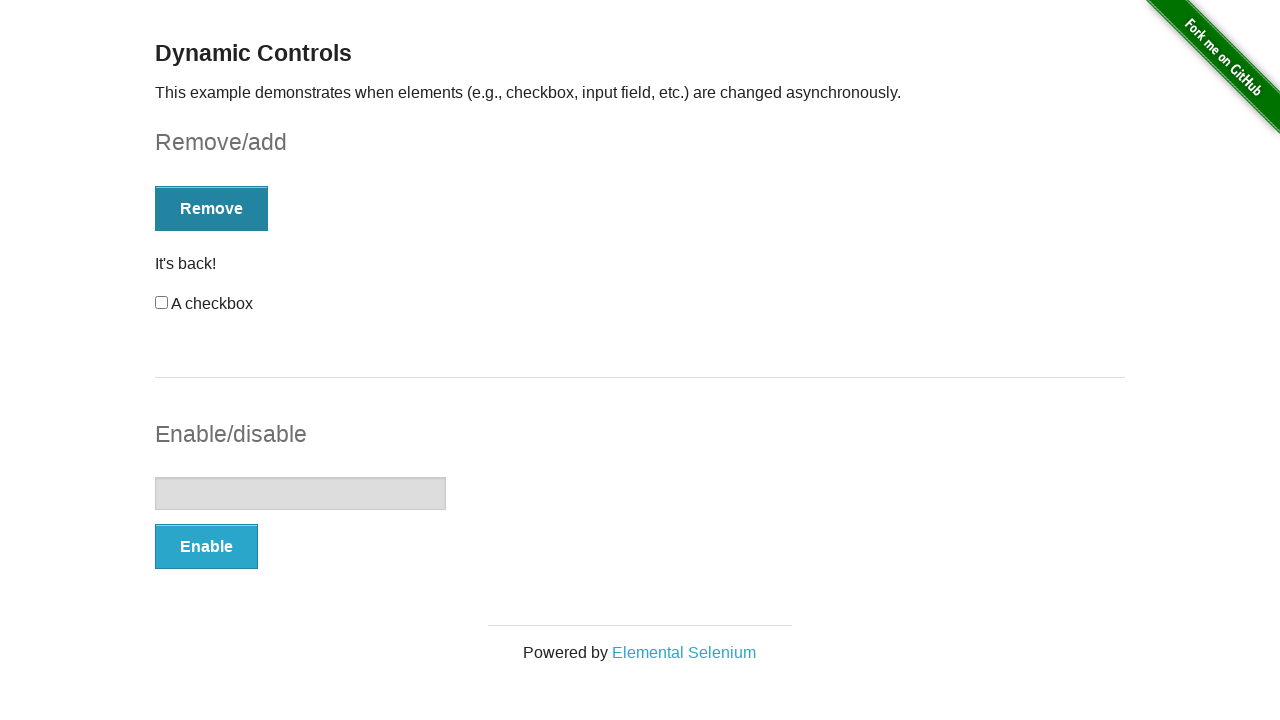

Located the 'It's back!' message element
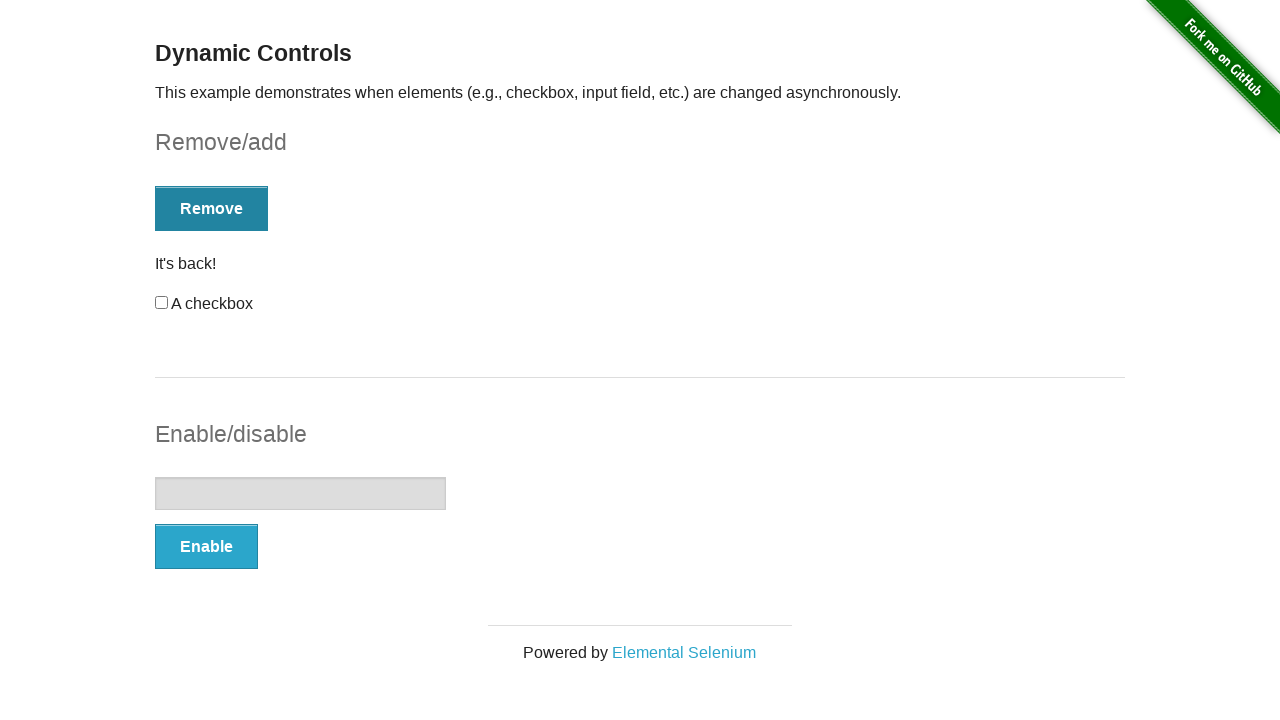

Verified that 'It's back!' message is visible
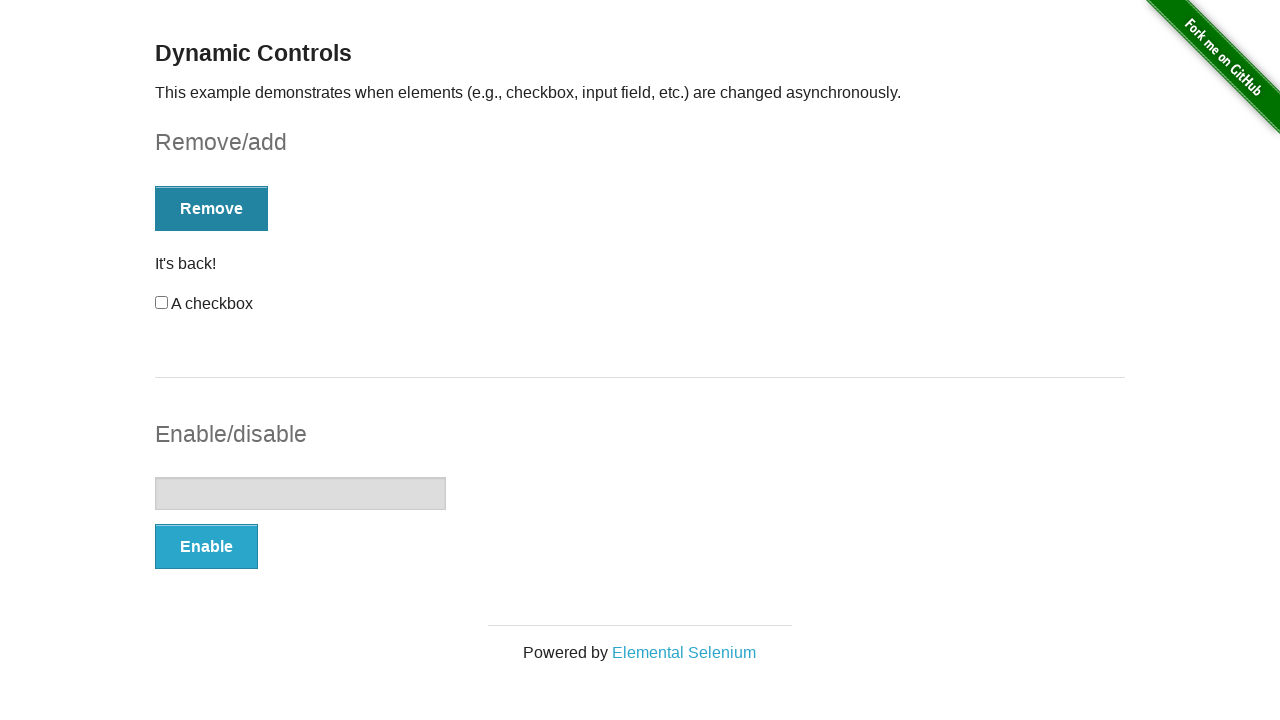

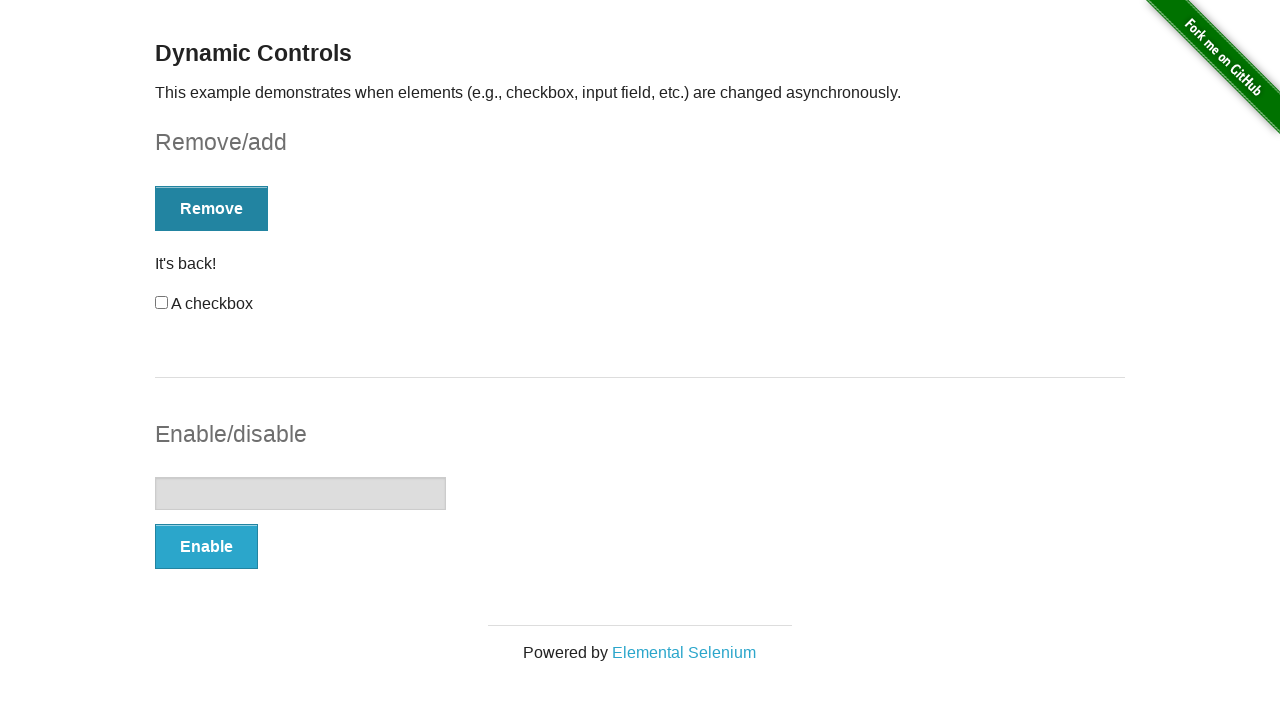